Opens a popup window from a link and then closes the child window while keeping the parent window open

Starting URL: http://omayo.blogspot.com/

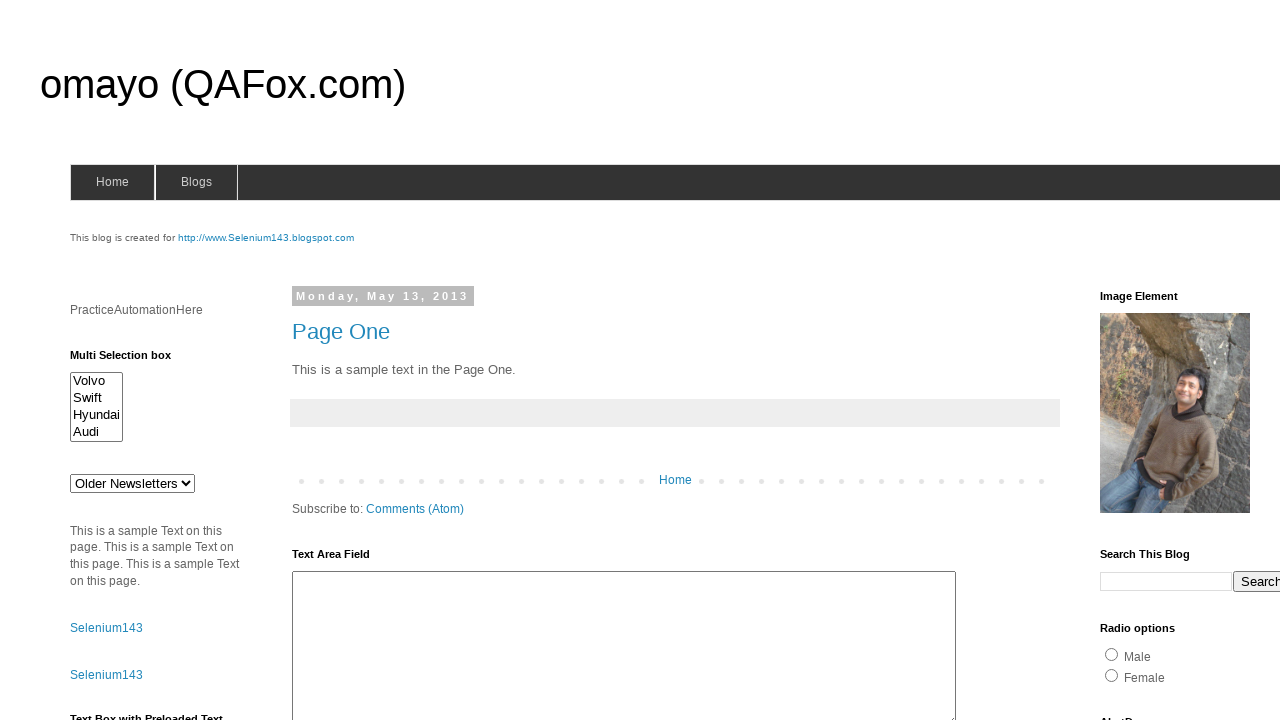

Clicked 'Open a popup window' link to trigger popup at (132, 360) on text=Open a popup window
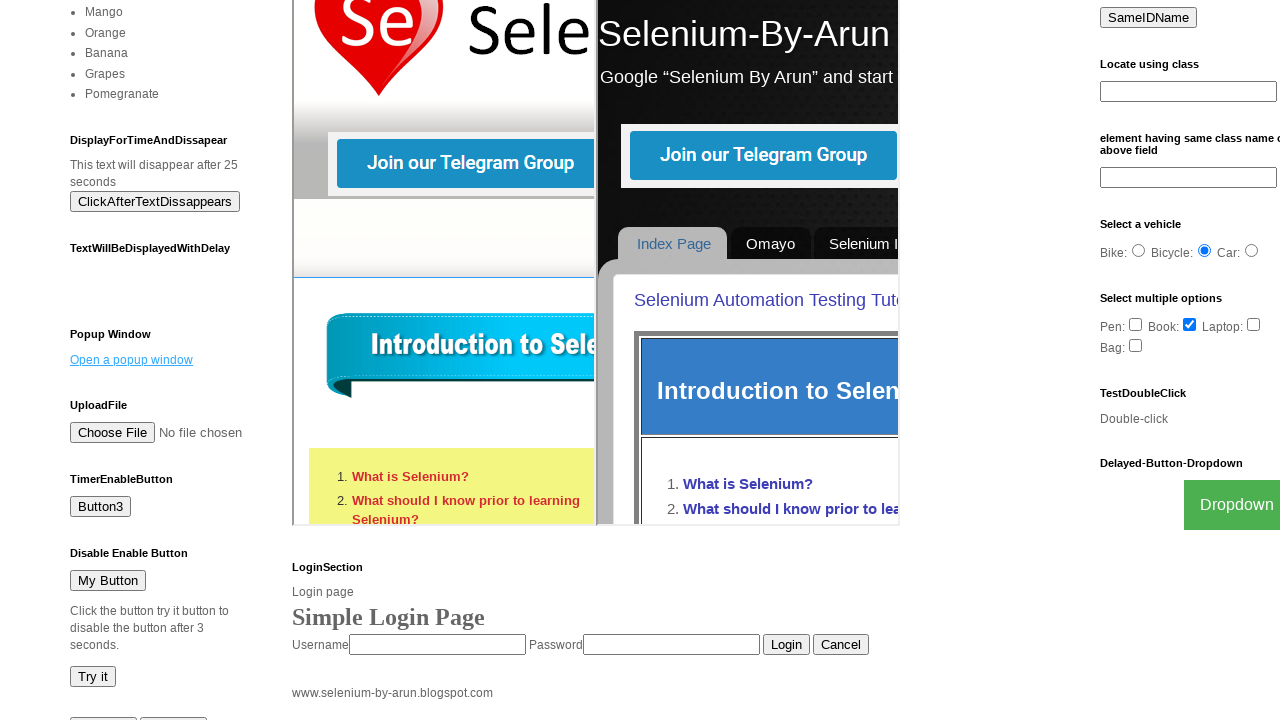

Popup window opened and obtained reference
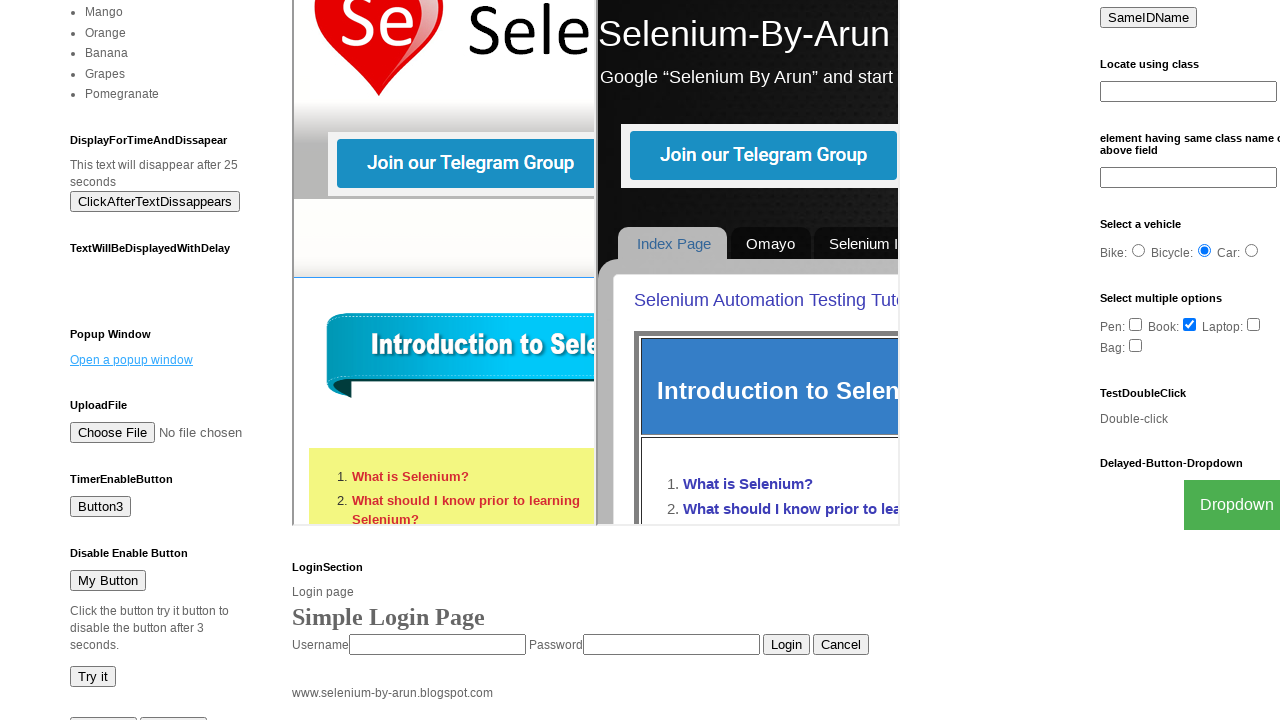

Waited 2 seconds for popup to fully load
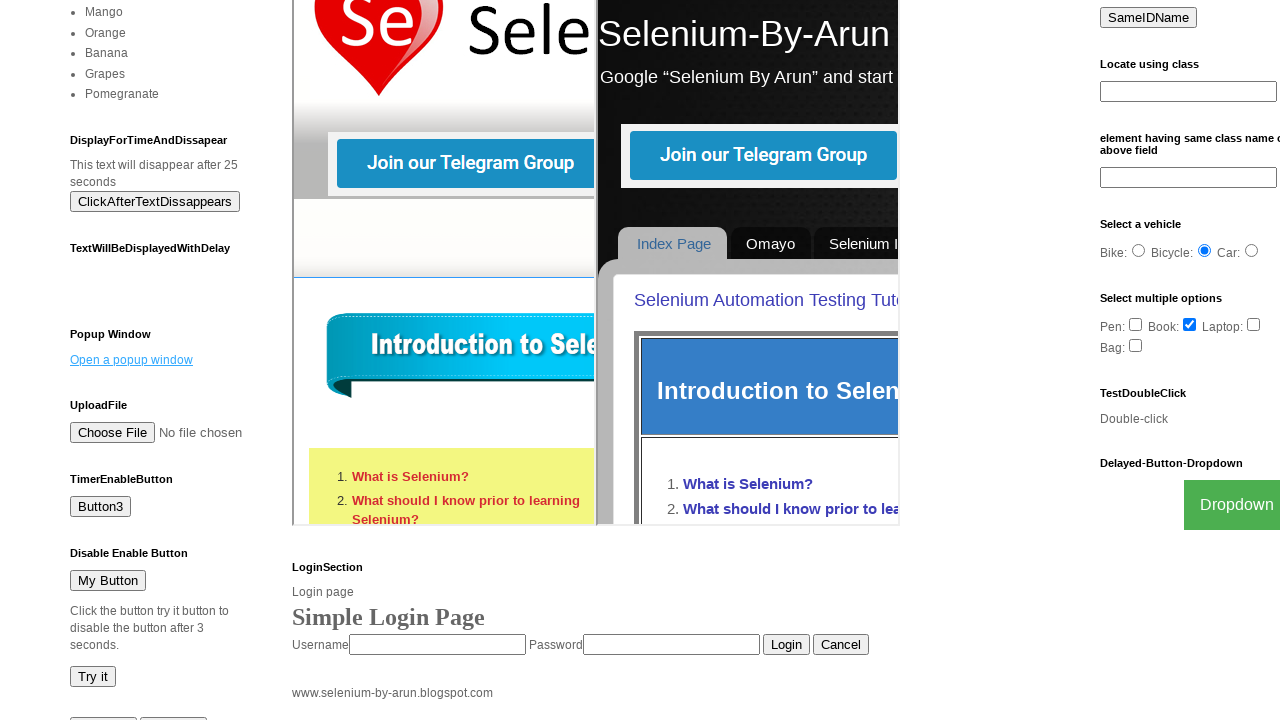

Closed the child popup window
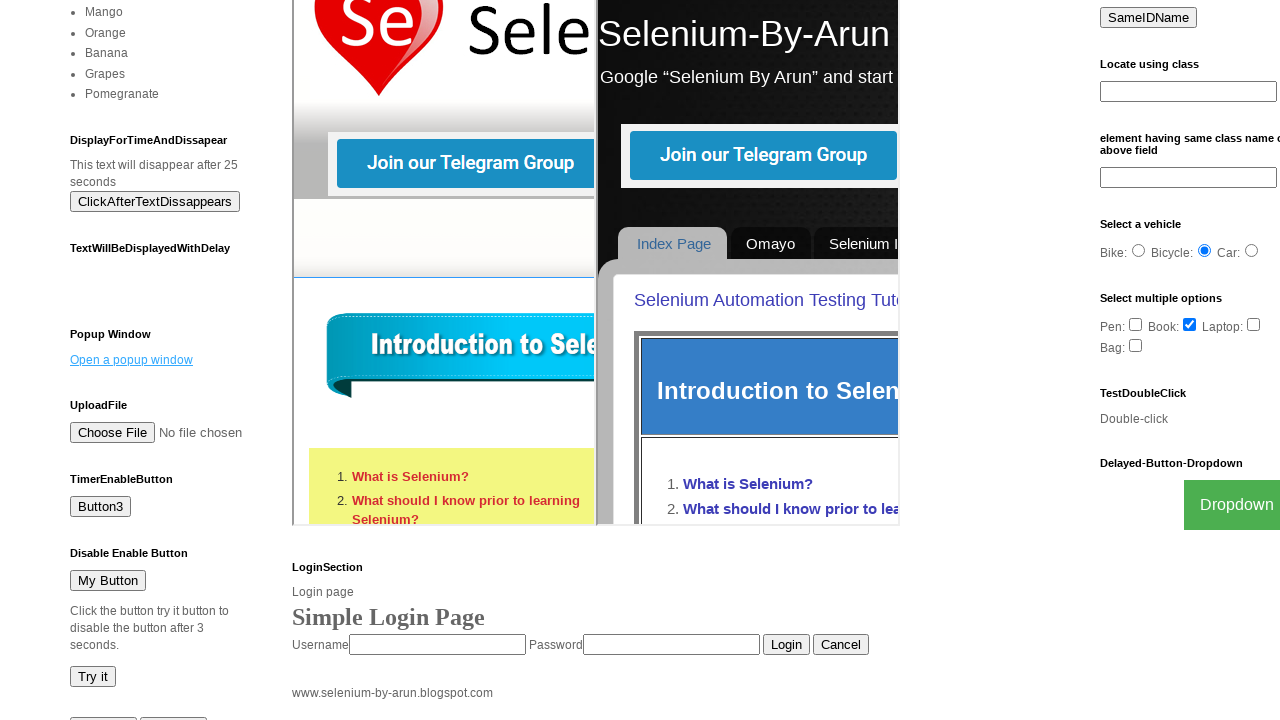

Waited 2 seconds to verify parent window remains open
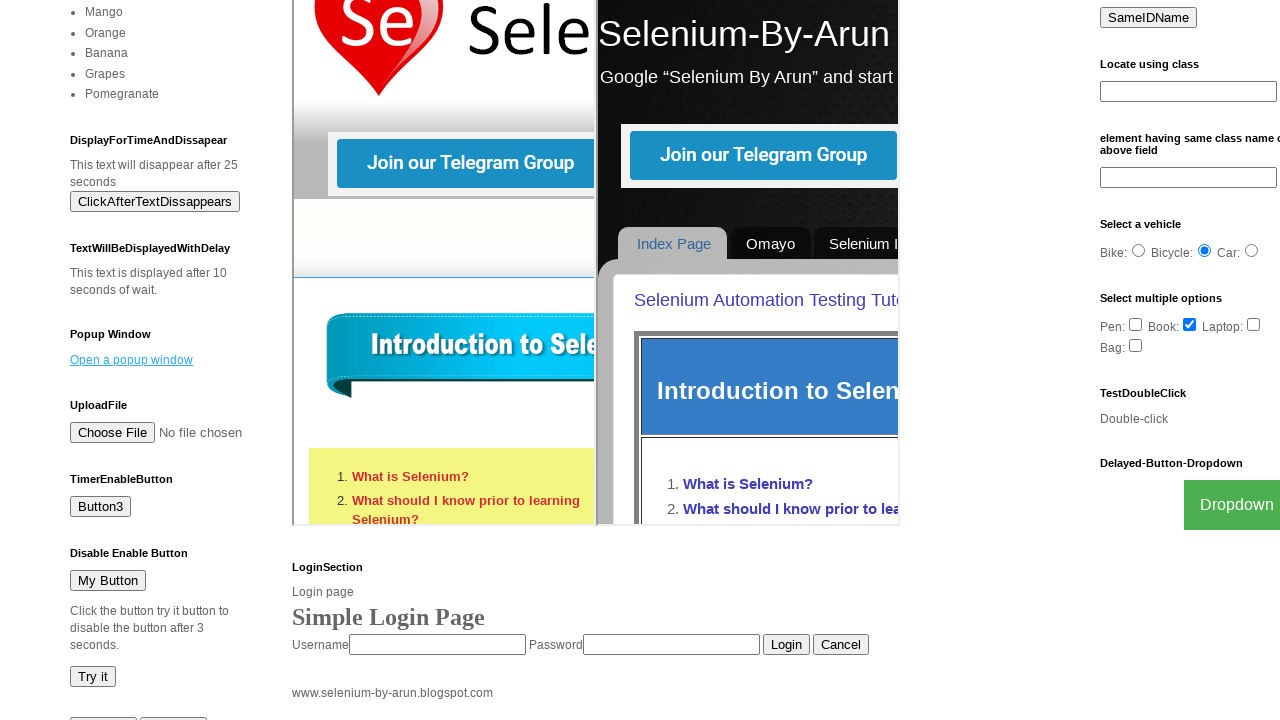

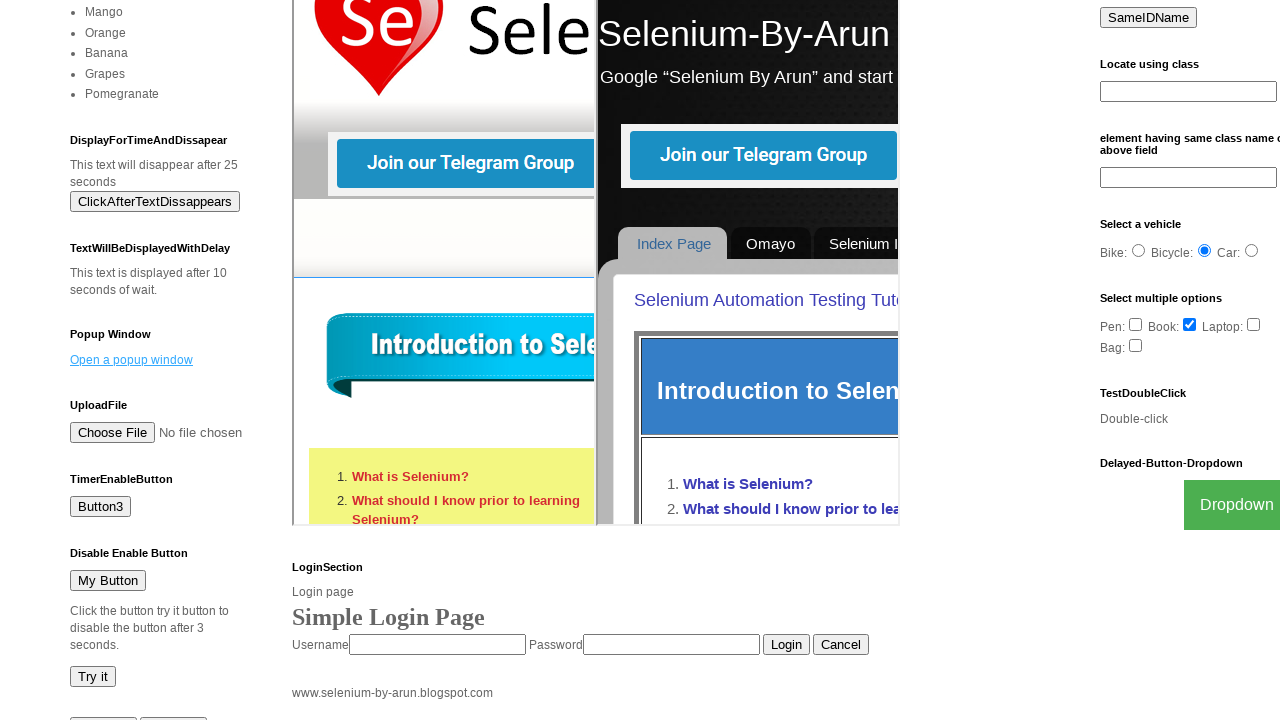